Simple test that navigates to a website and waits for the page to load, demonstrating basic browser automation

Starting URL: https://zakichan.com/

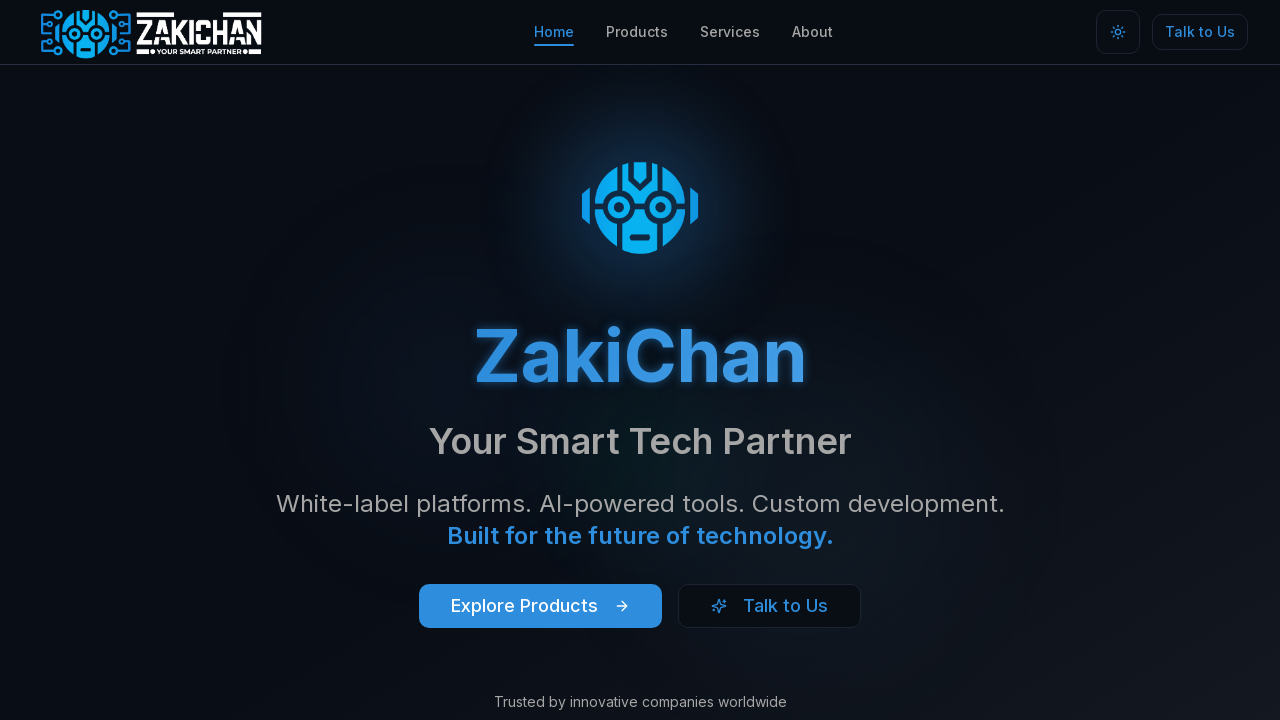

Page loaded with networkidle state
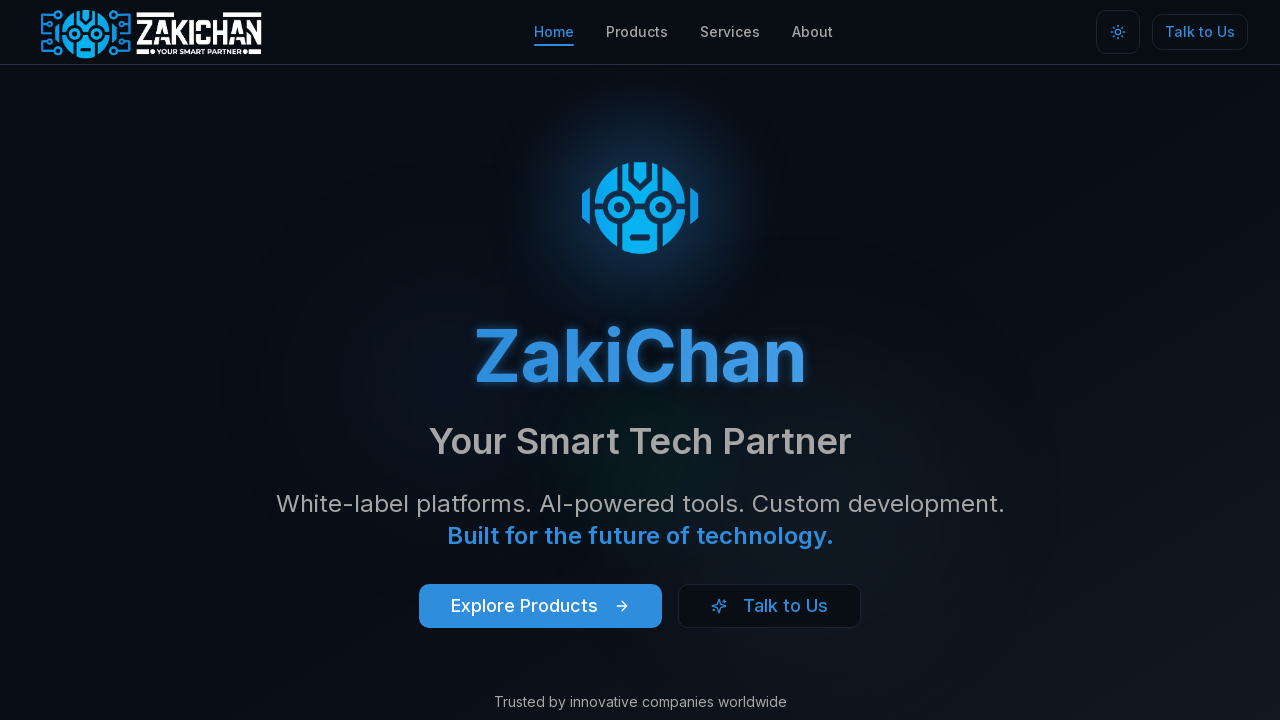

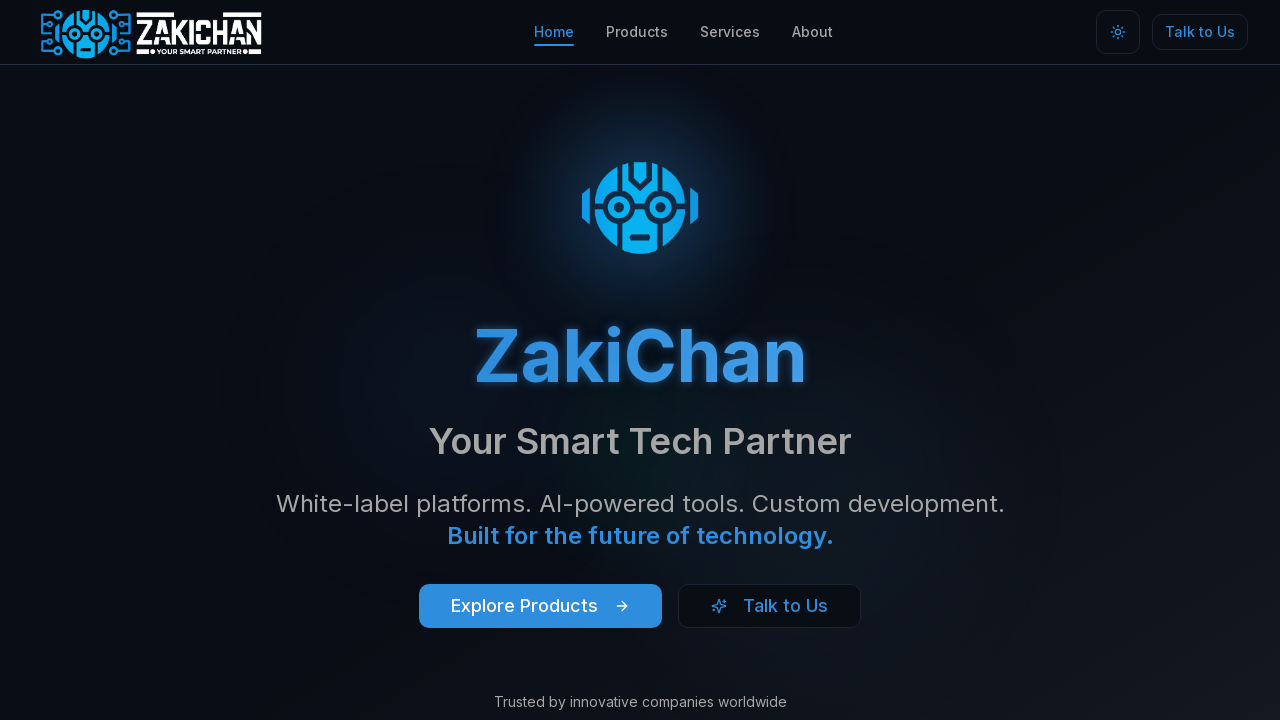